Tests hover functionality by moving the mouse over a user avatar to reveal hidden content, then clicking on the revealed user profile link

Starting URL: https://the-internet.herokuapp.com/hovers

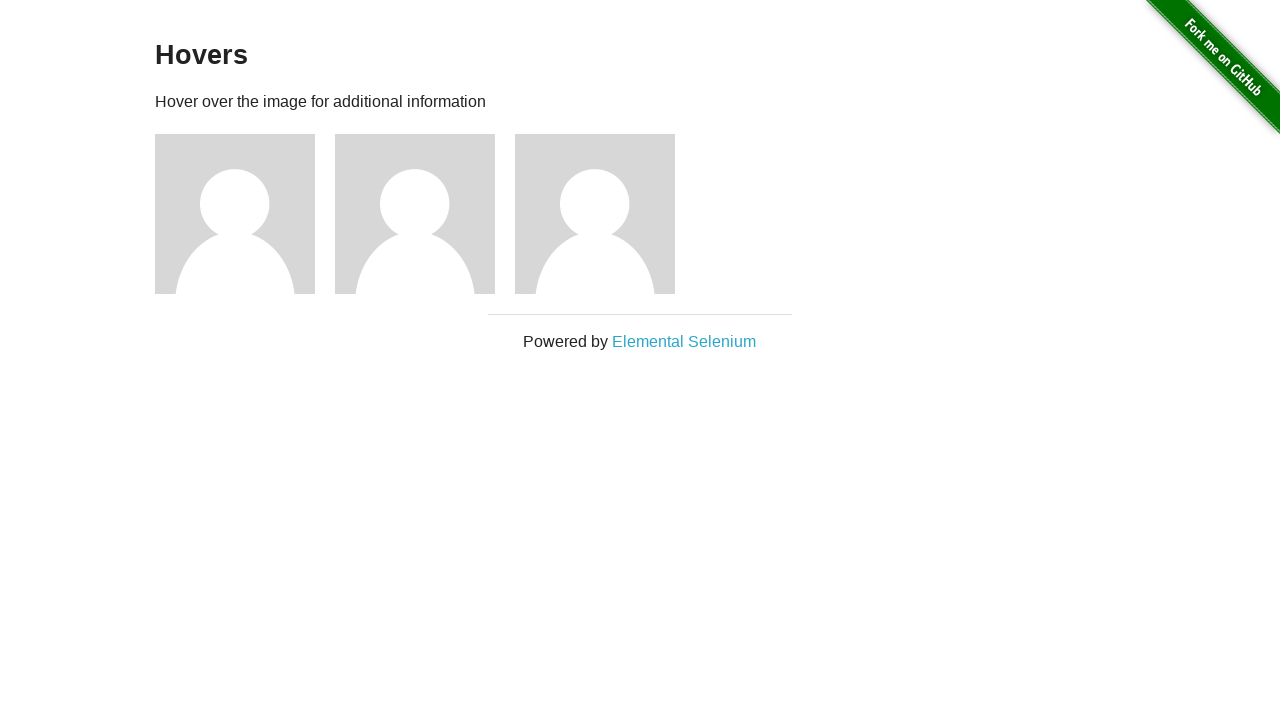

Navigated to hovers page
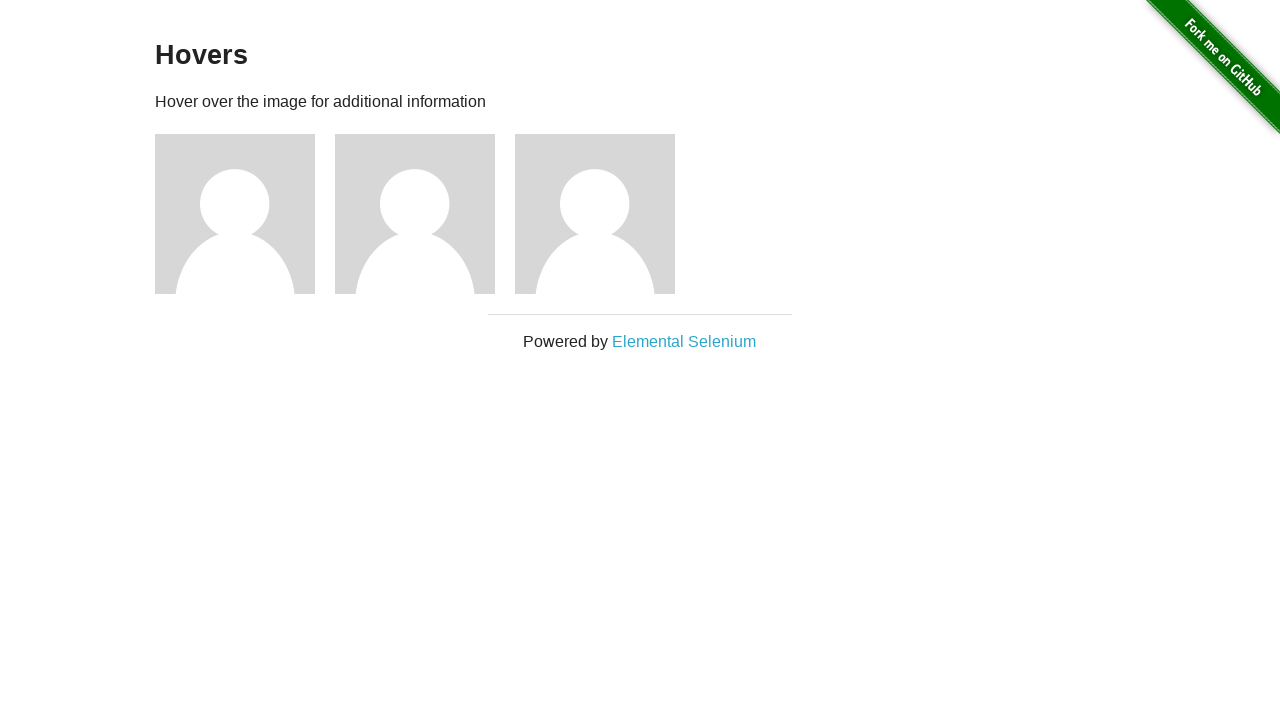

Hovered over second user avatar to reveal hidden content at (415, 214) on (//img[@alt='User Avatar'])[2]
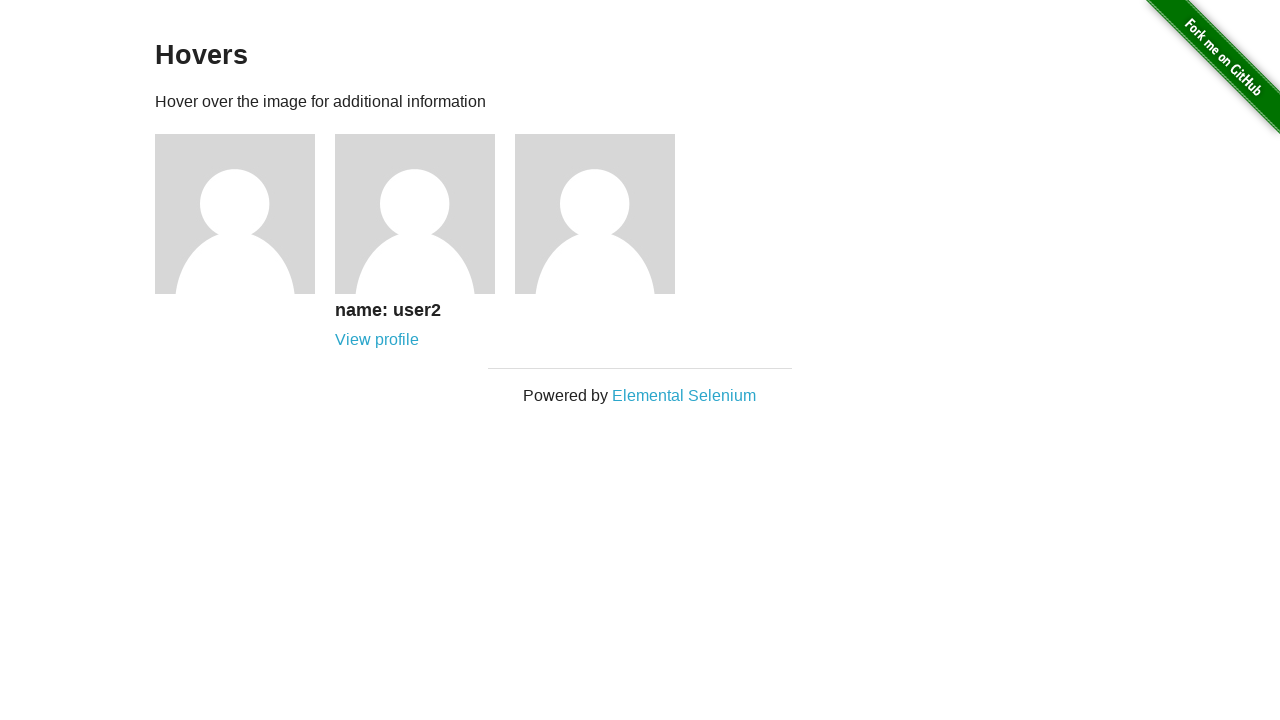

Clicked on revealed user profile link at (377, 340) on a[href='/users/2']
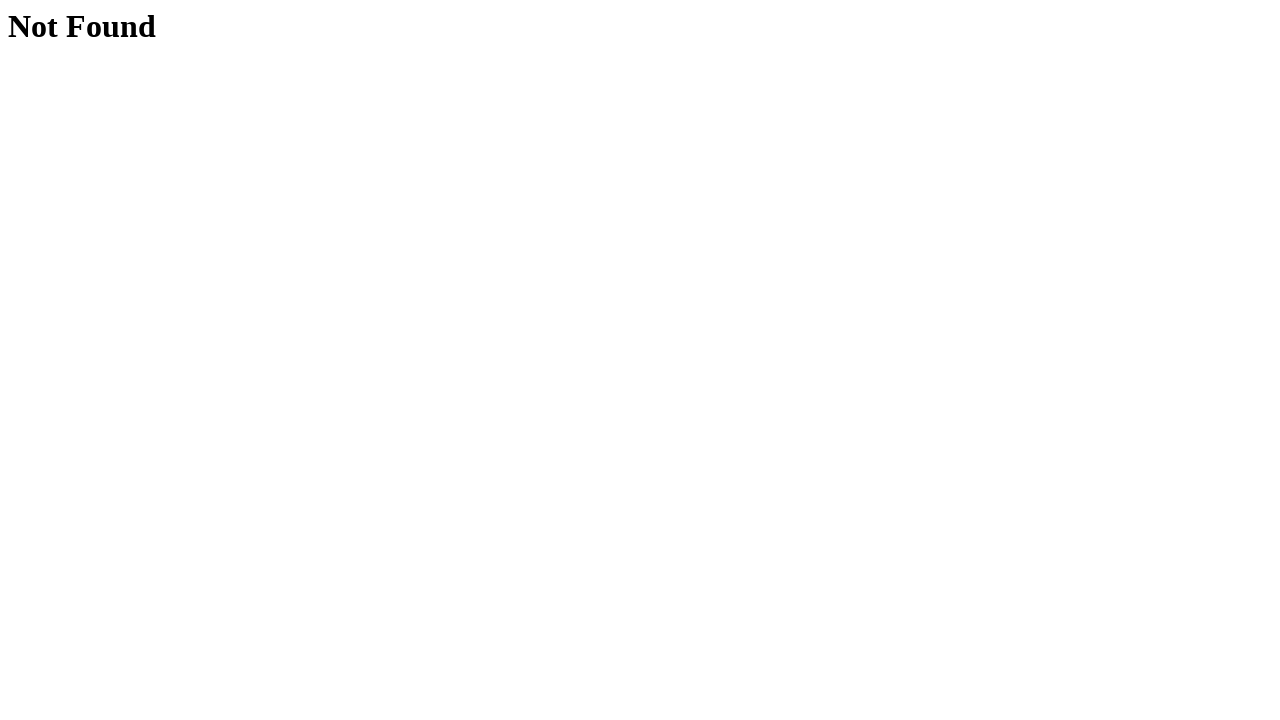

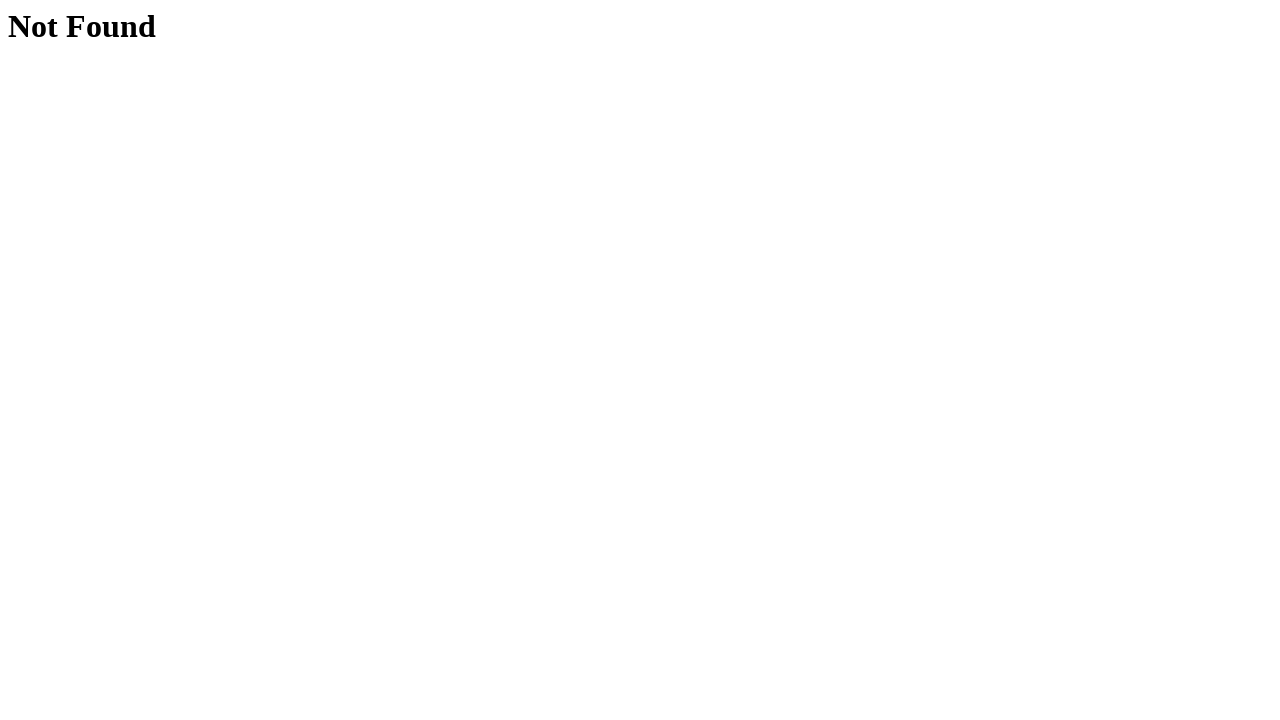